Tests jQuery UI price range slider functionality by dragging the minimum slider handle to different positions

Starting URL: https://www.jqueryscript.net/demo/Price-Range-Slider-jQuery-UI/

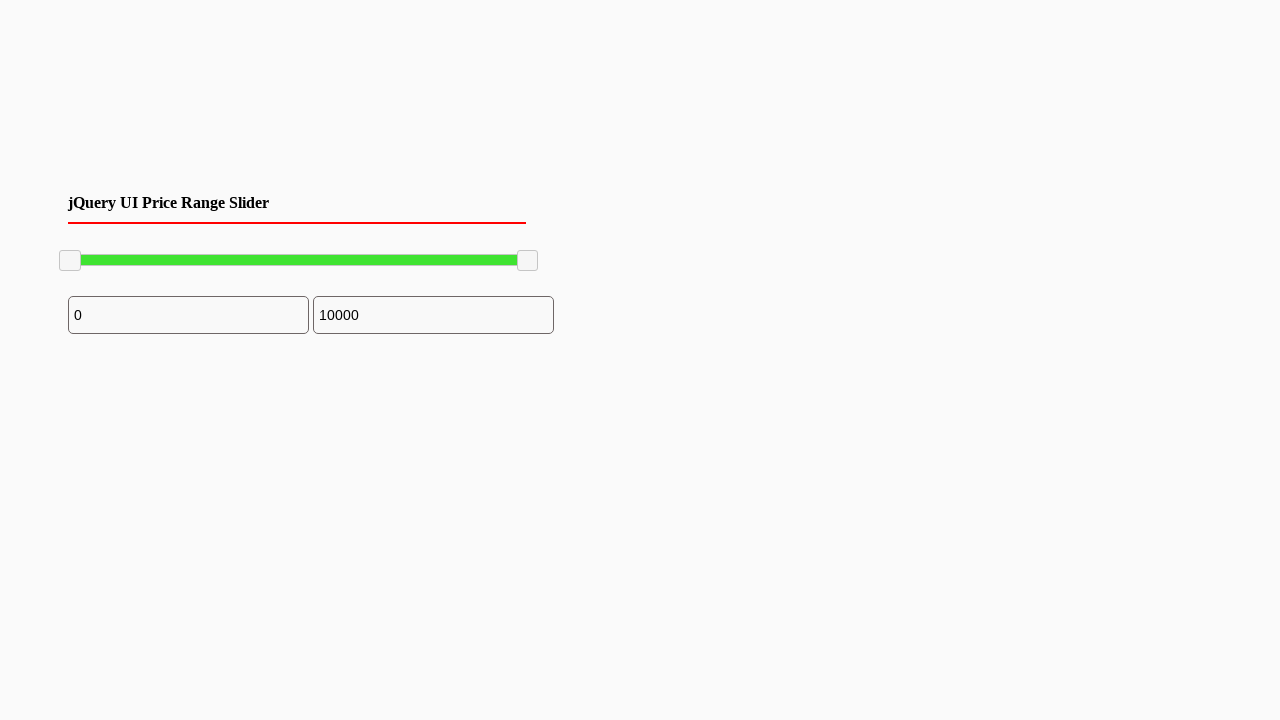

Located minimum slider handle
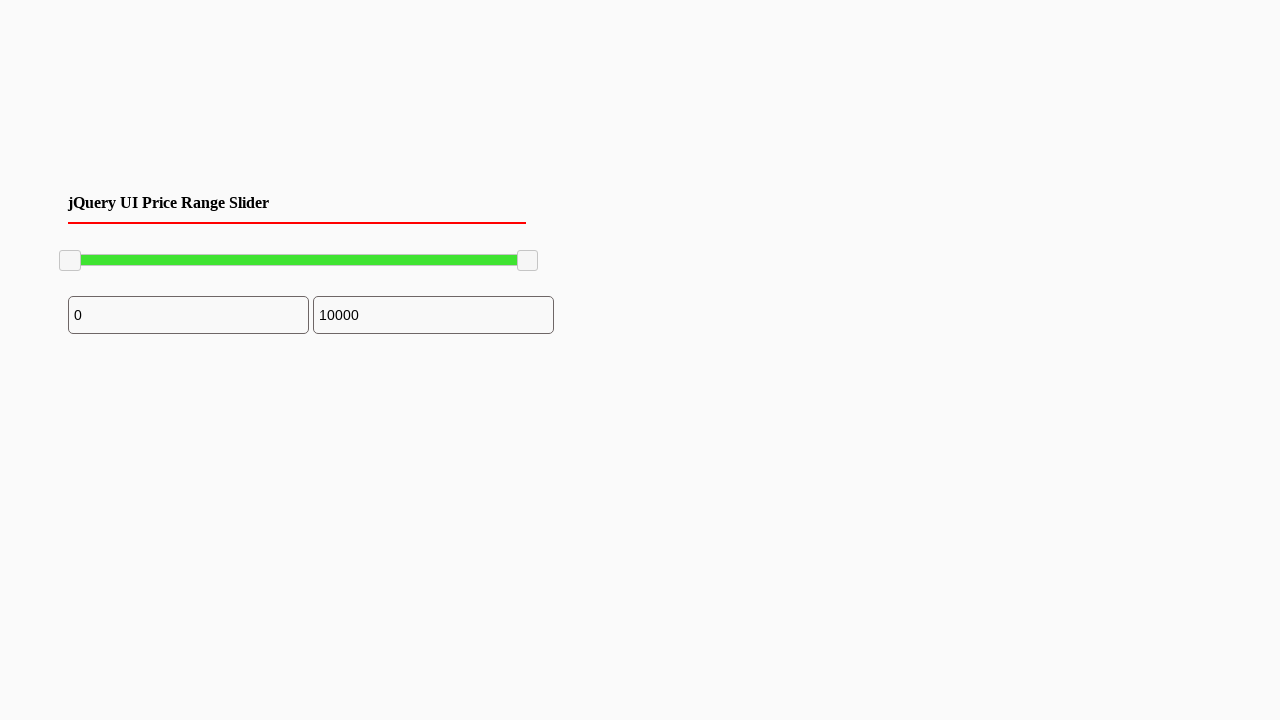

Located maximum slider handle
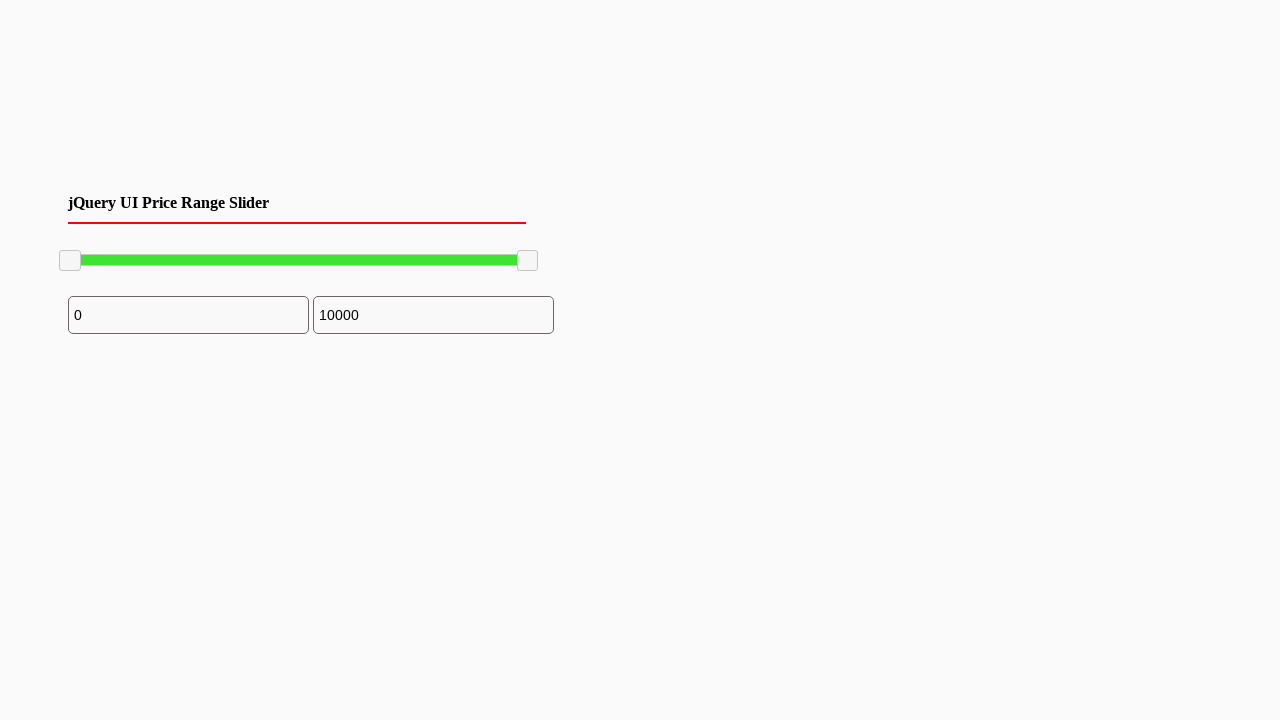

Retrieved minimum slider bounding box
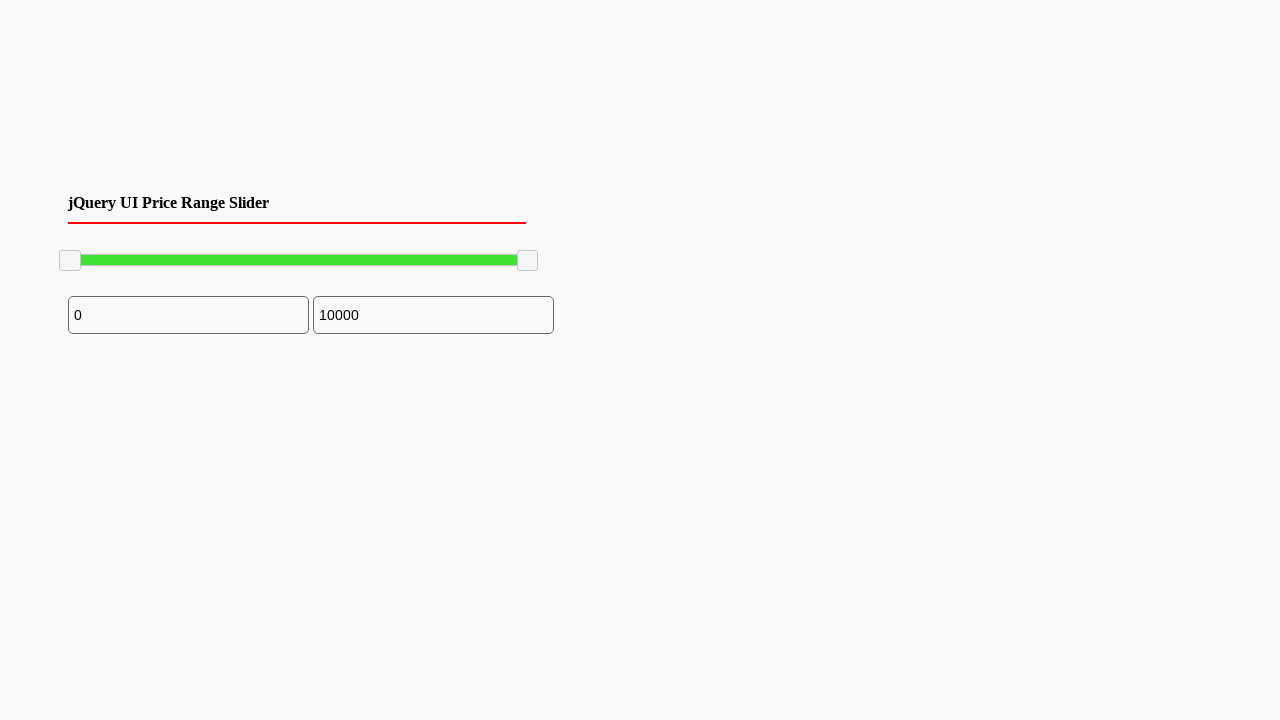

Retrieved maximum slider bounding box
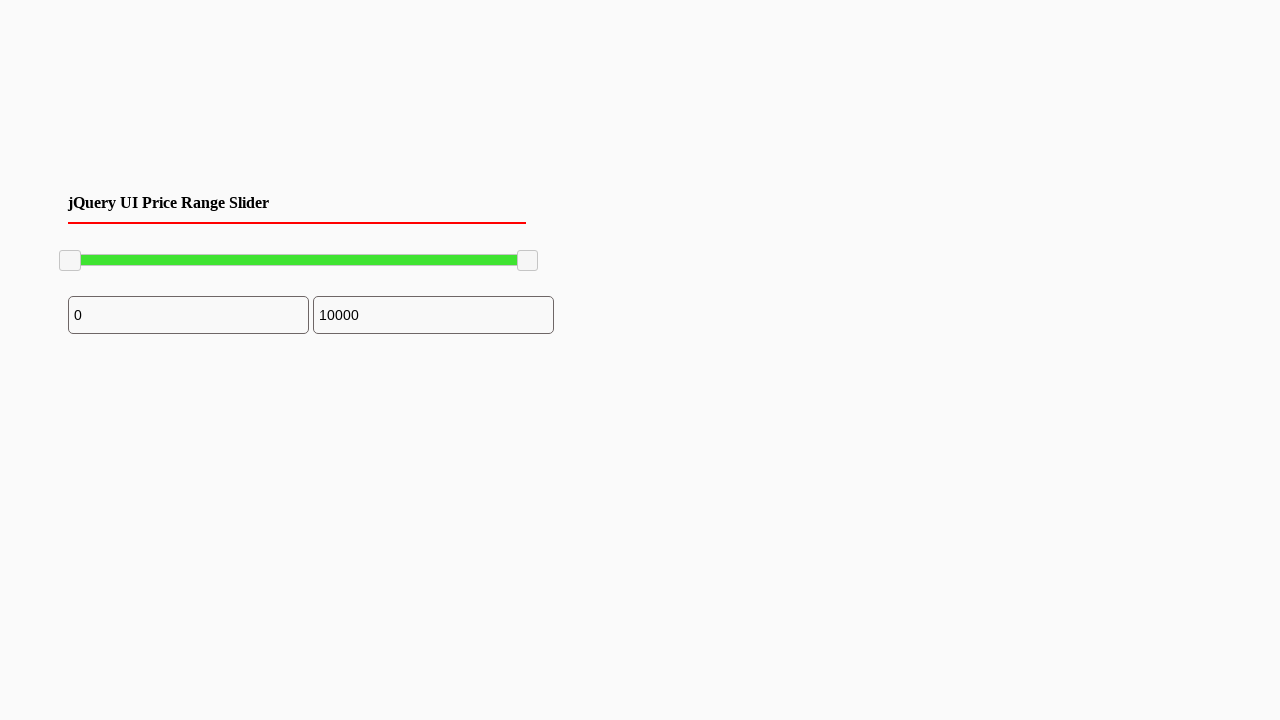

Moved mouse to minimum slider handle center at (70, 261)
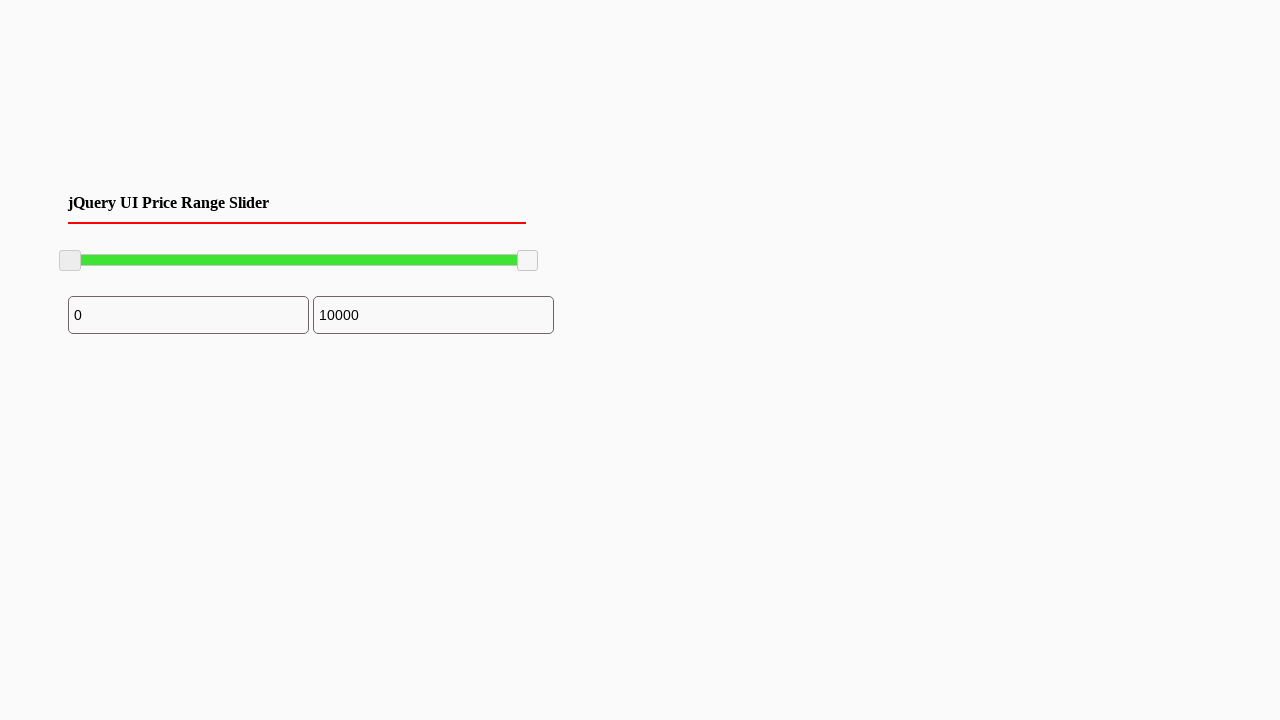

Pressed mouse button down on minimum slider at (70, 261)
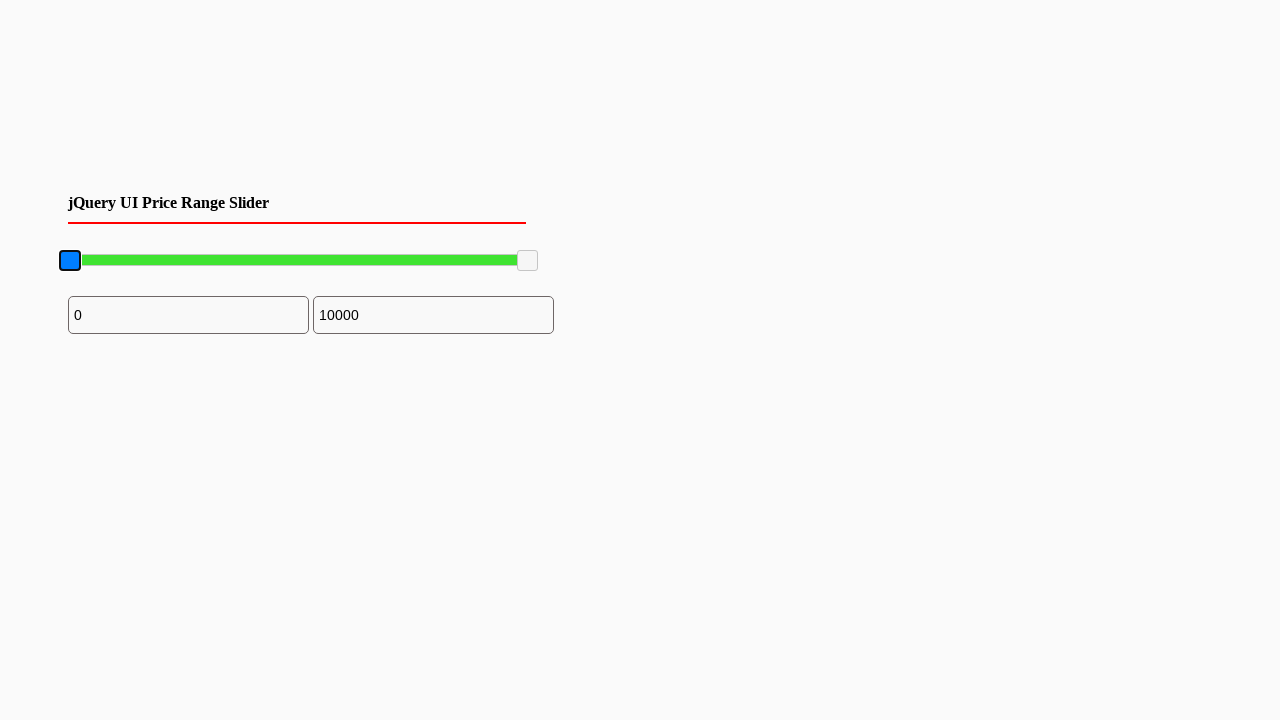

Dragged minimum slider 100 pixels to the right at (170, 261)
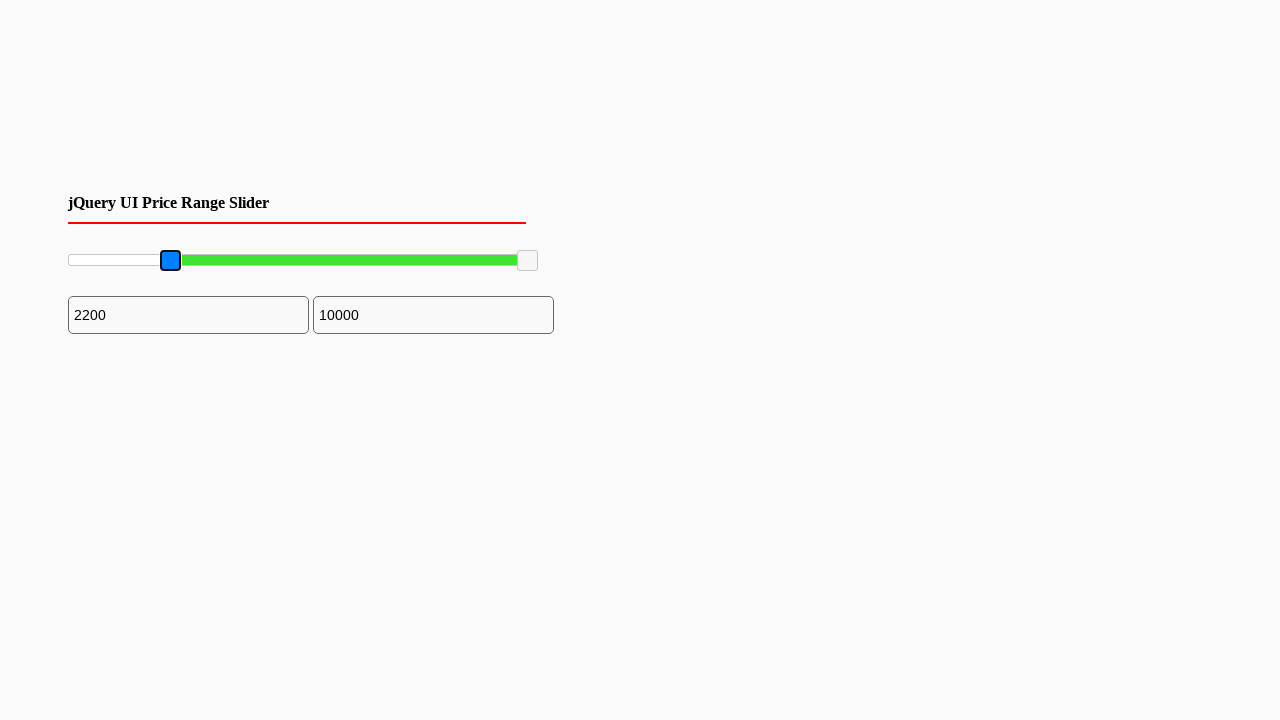

Released mouse button after dragging minimum slider right at (170, 261)
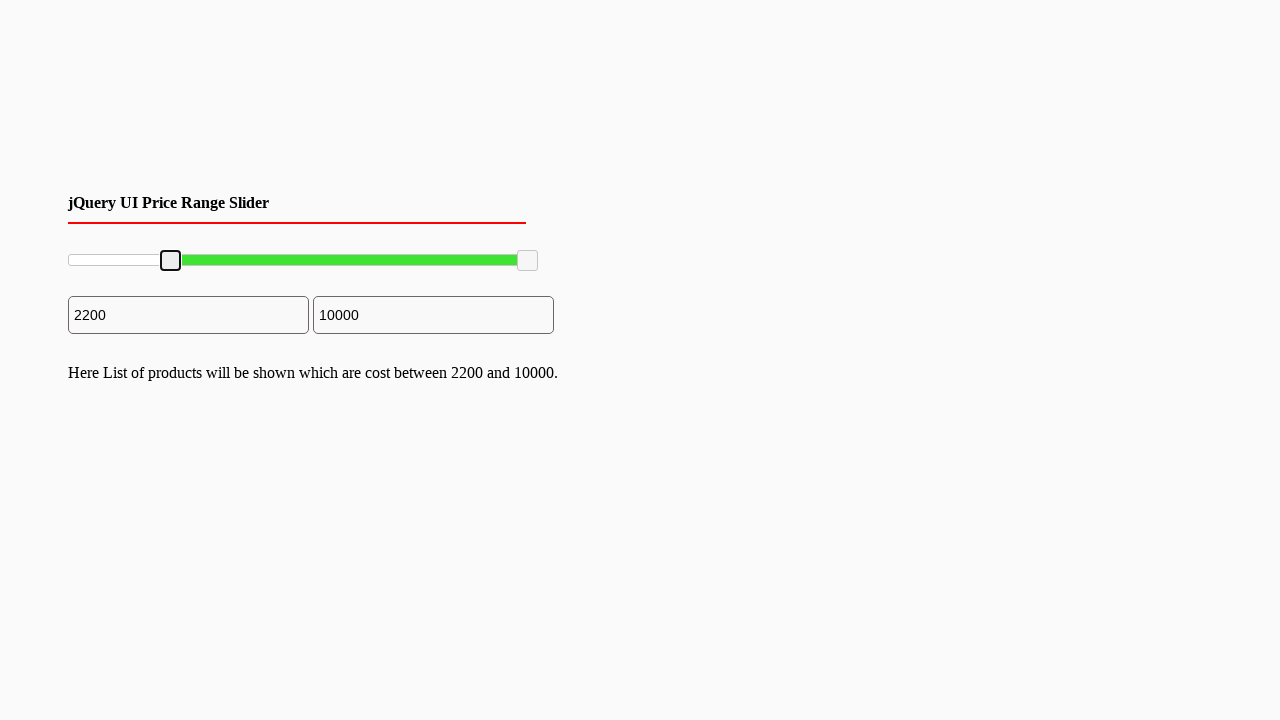

Updated minimum slider bounding box after first drag
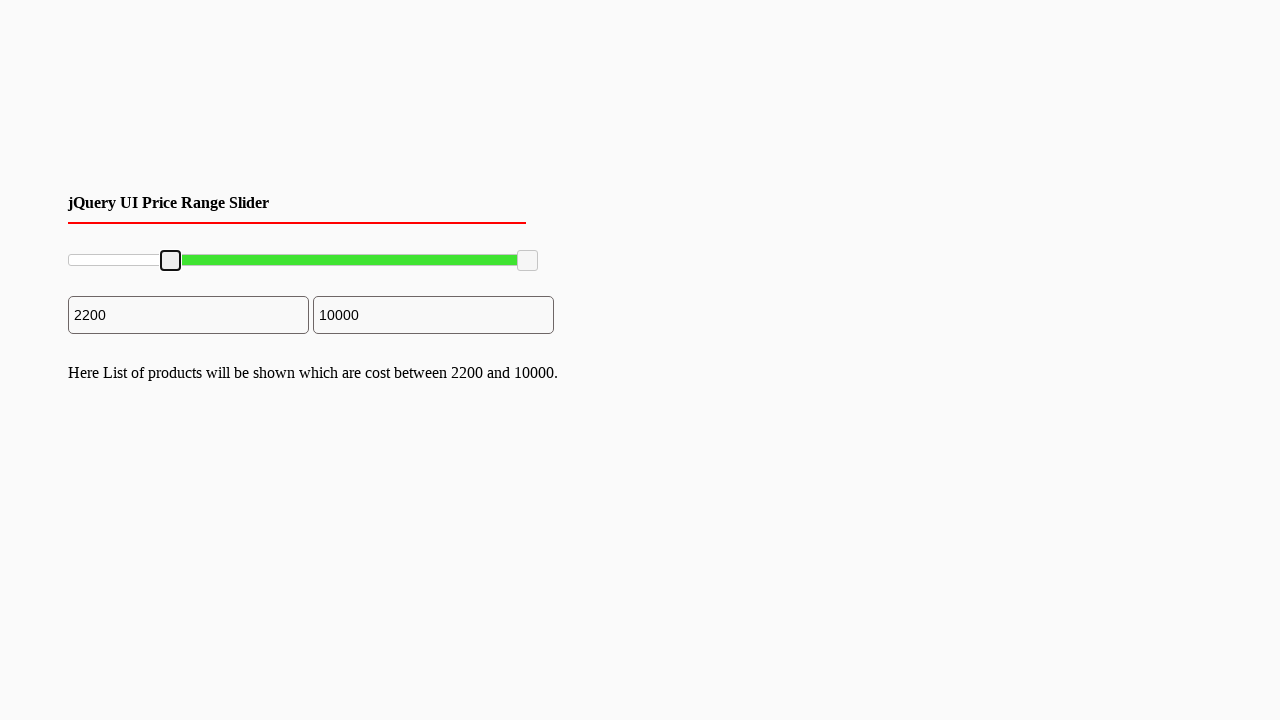

Moved mouse to updated minimum slider handle center at (171, 261)
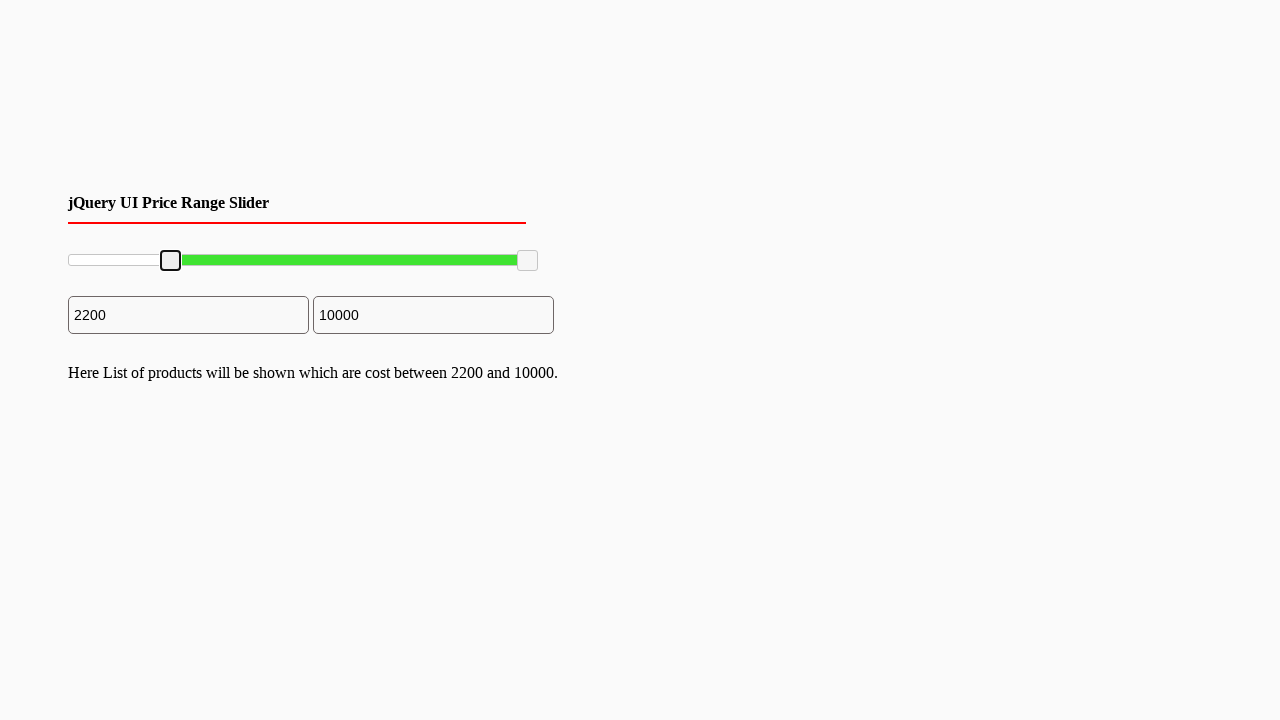

Pressed mouse button down on minimum slider for second drag at (171, 261)
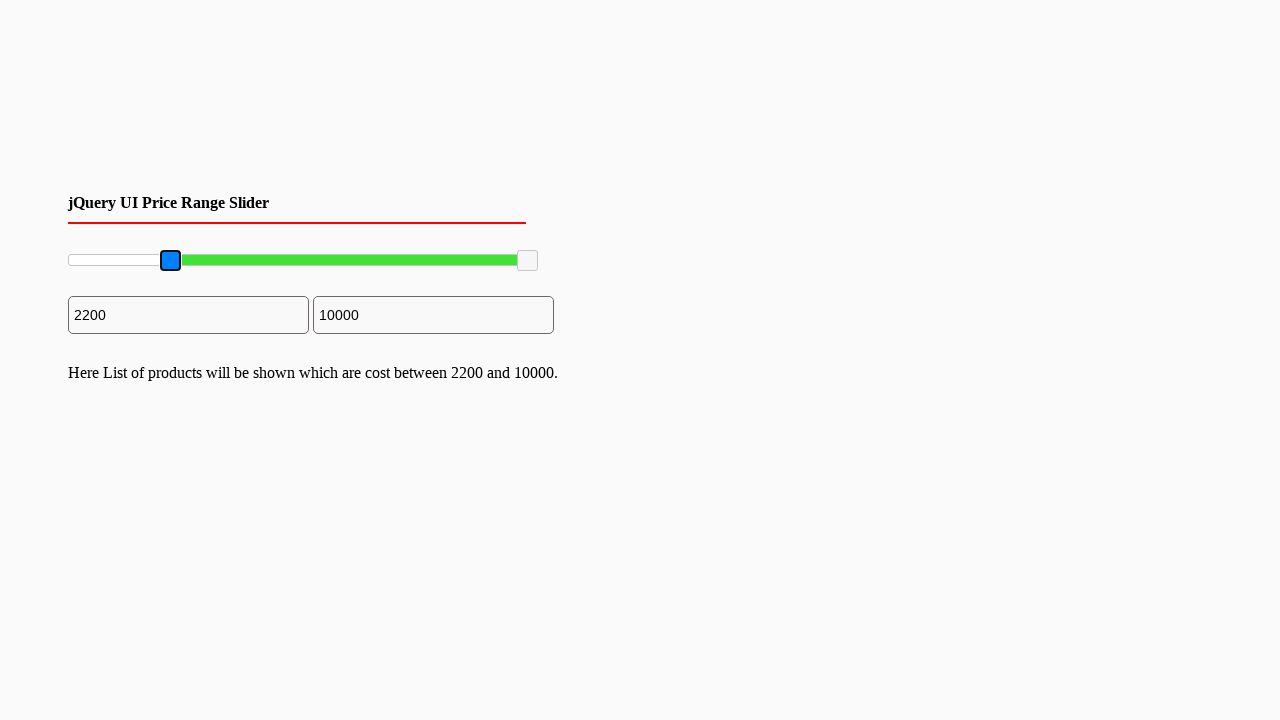

Dragged minimum slider 39 pixels to the left at (132, 261)
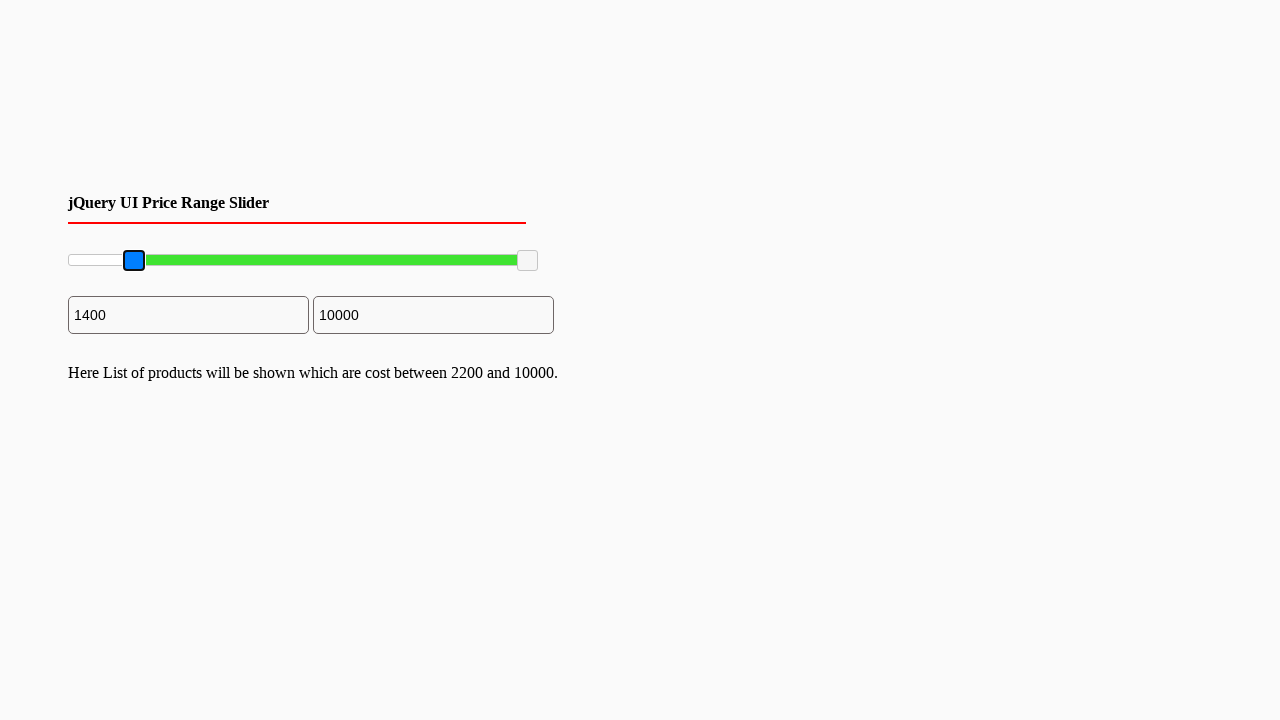

Released mouse button after dragging minimum slider left at (132, 261)
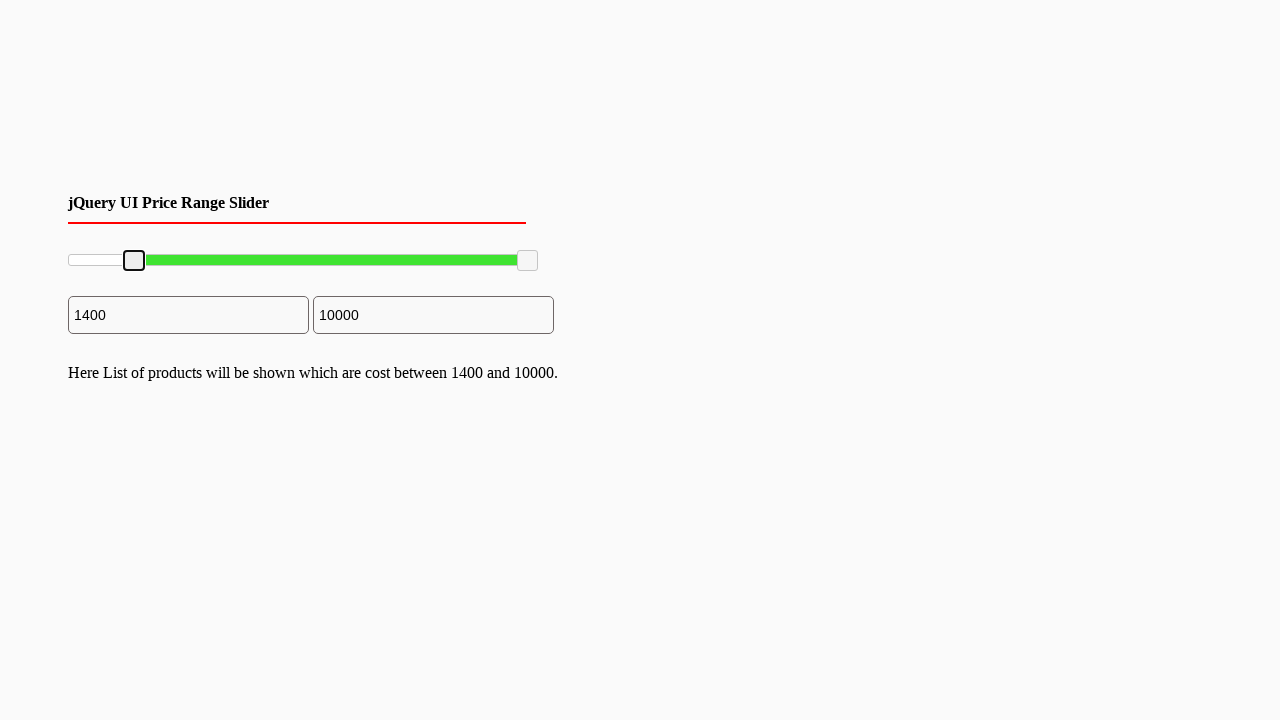

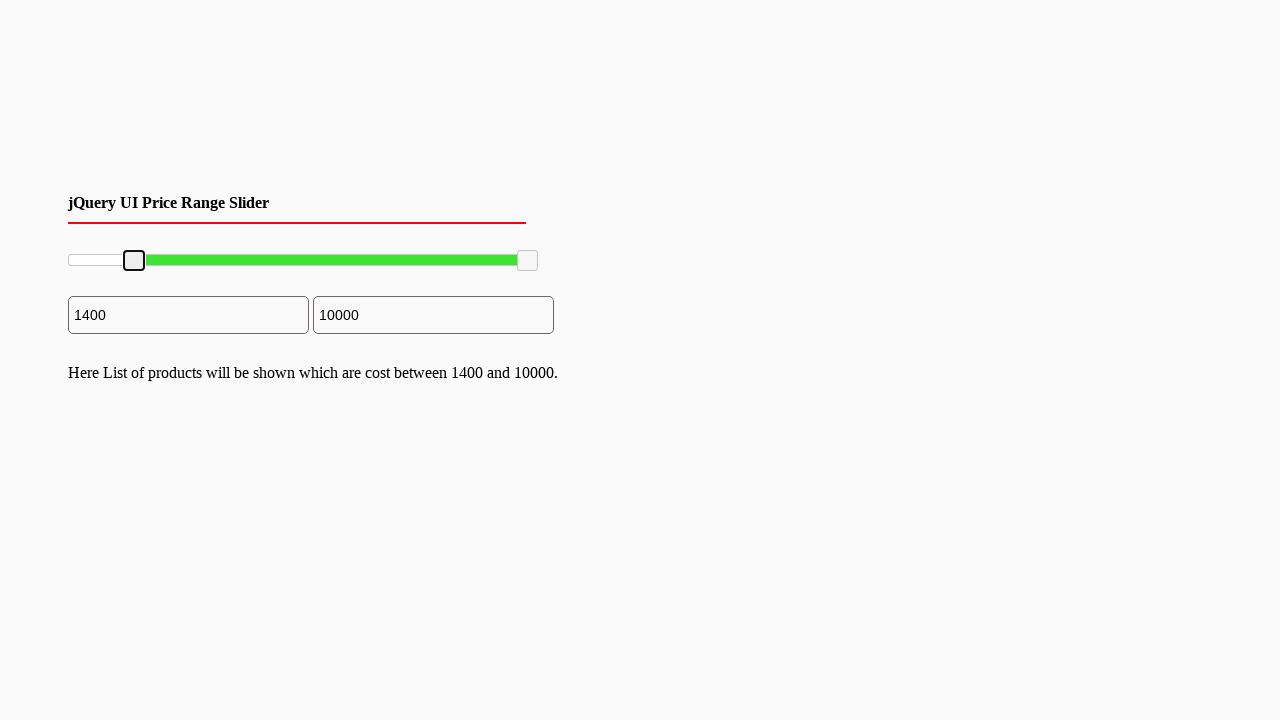